Navigates to the Wipro homepage and verifies the page loads successfully

Starting URL: https://www.wipro.com/

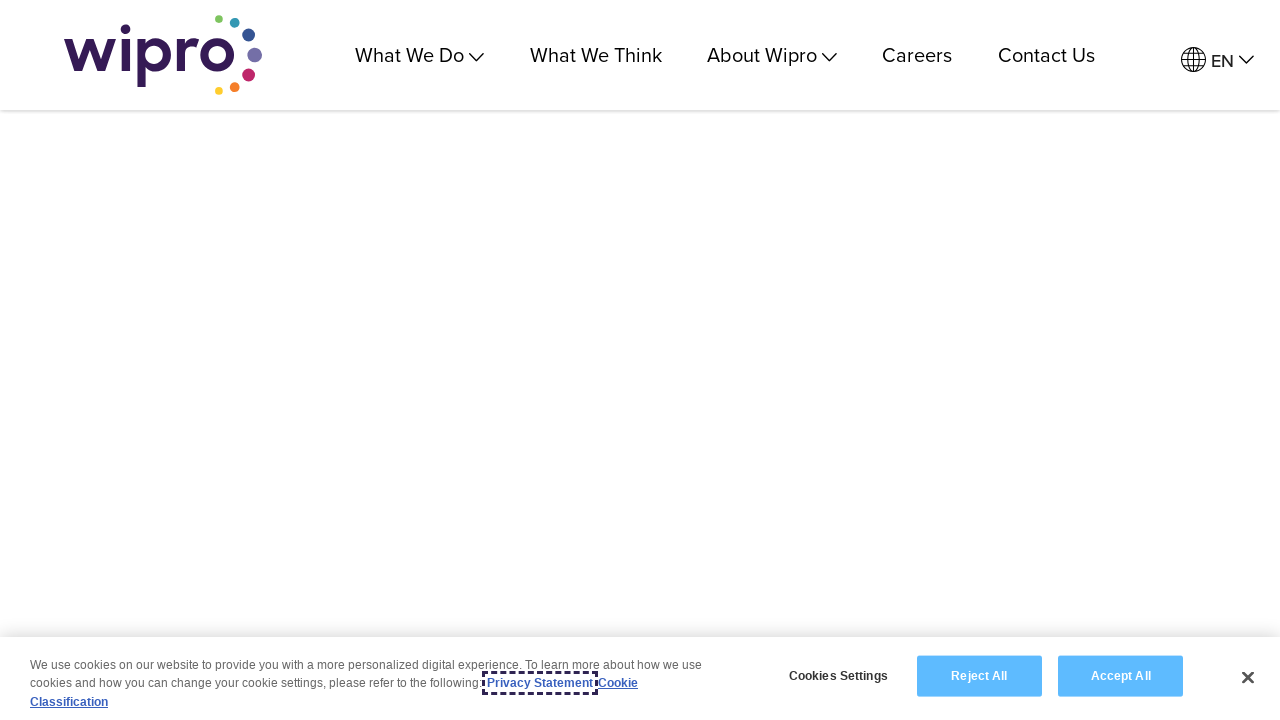

Navigated to Wipro homepage
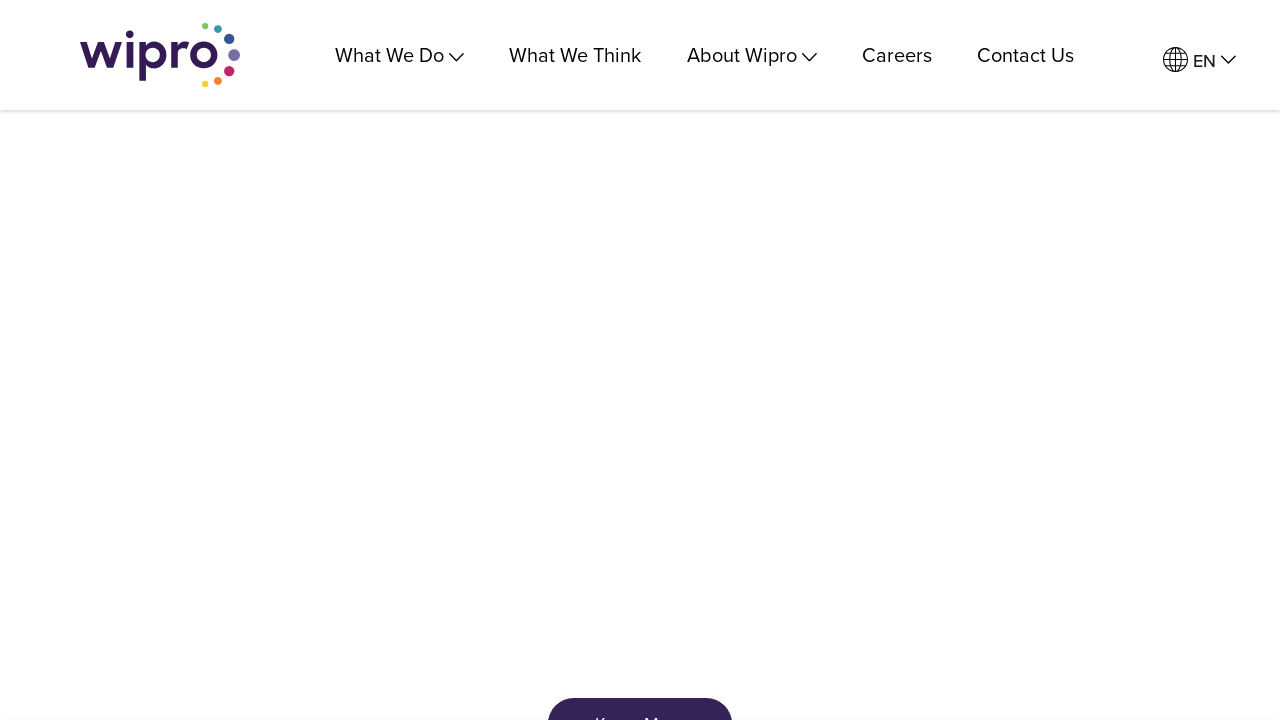

Page DOM content fully loaded
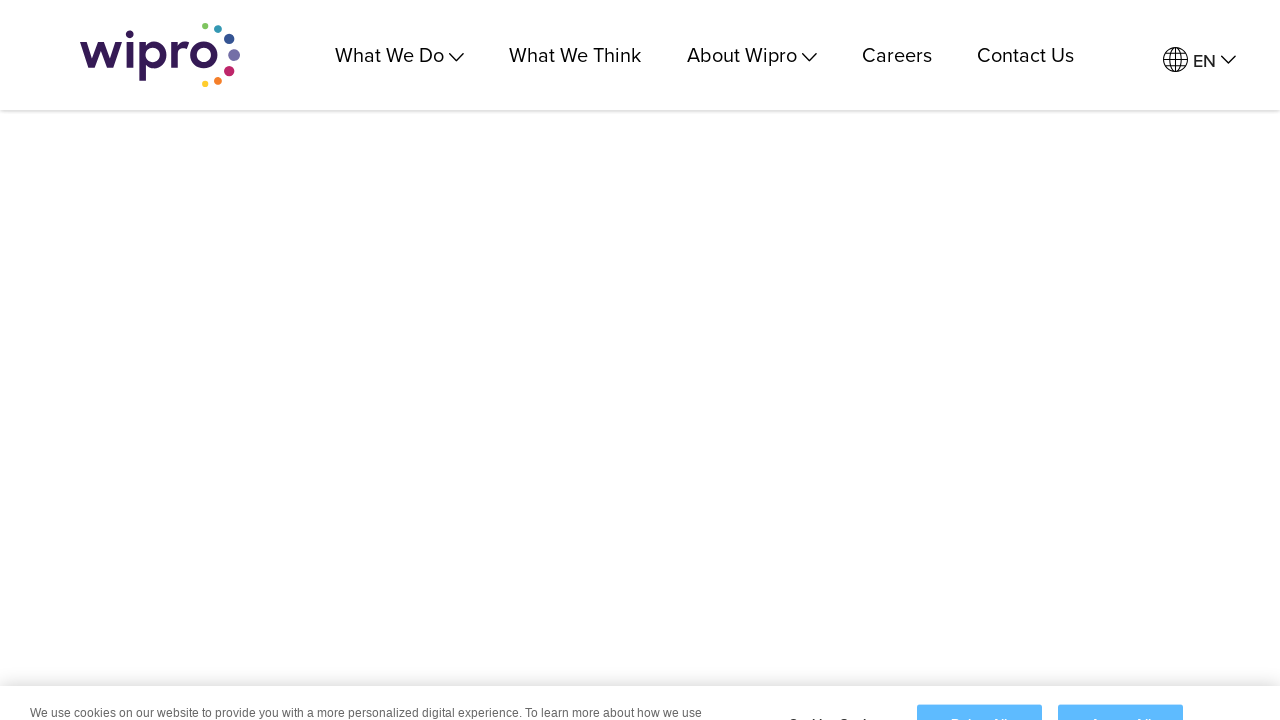

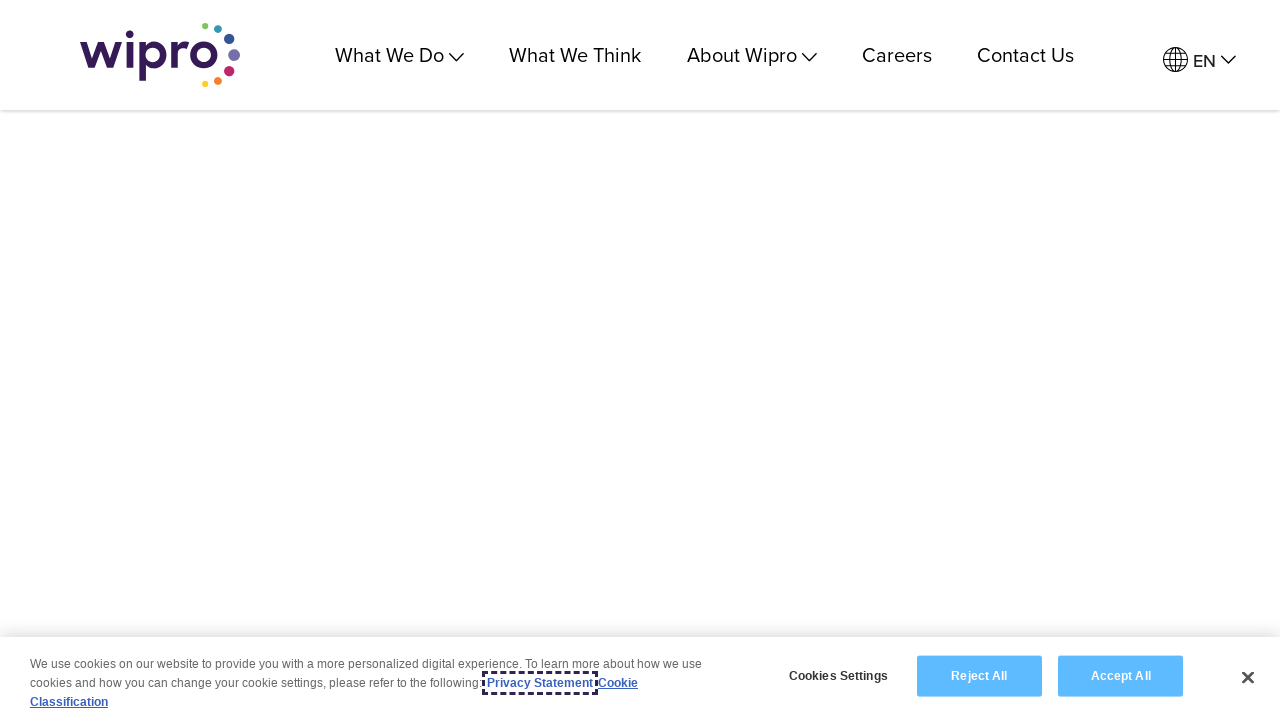